Tests a registration form by filling in first name, last name, and email fields, then submitting the form and verifying the welcome message appears.

Starting URL: http://suninjuly.github.io/registration1.html

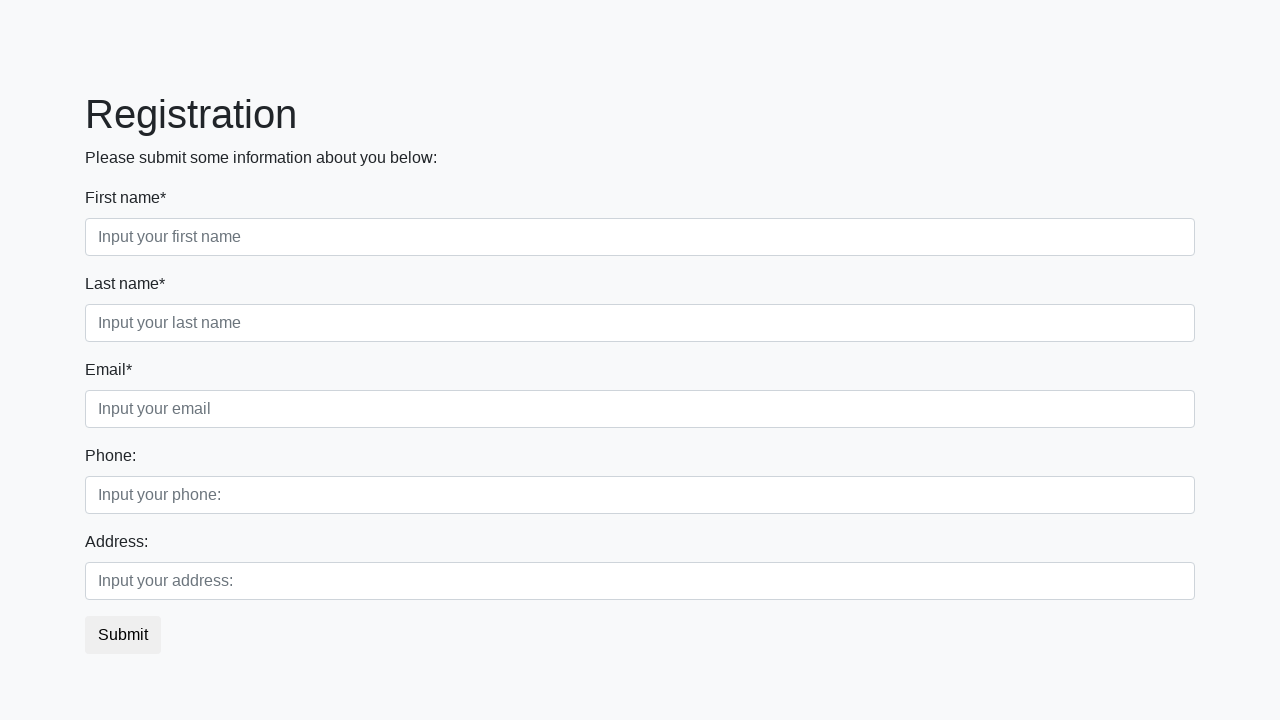

Filled first name field with 'Ivan' on .first
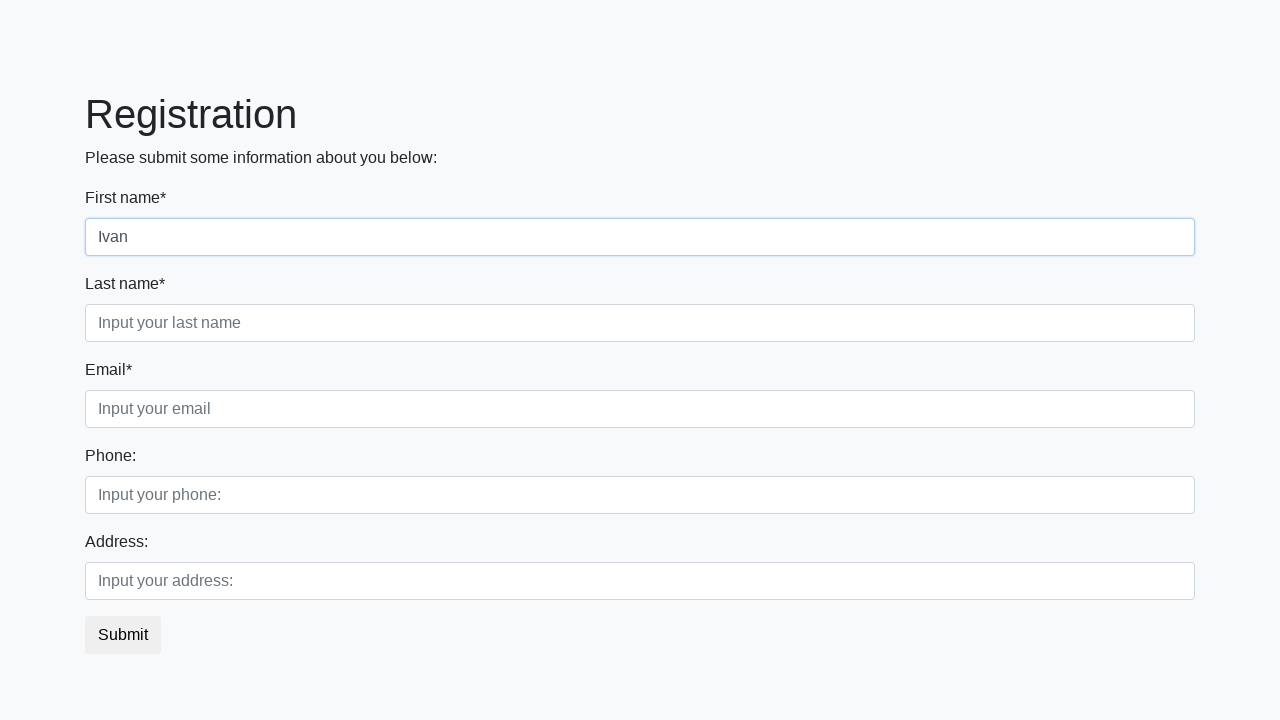

Filled last name field with 'Ivanov' on .second
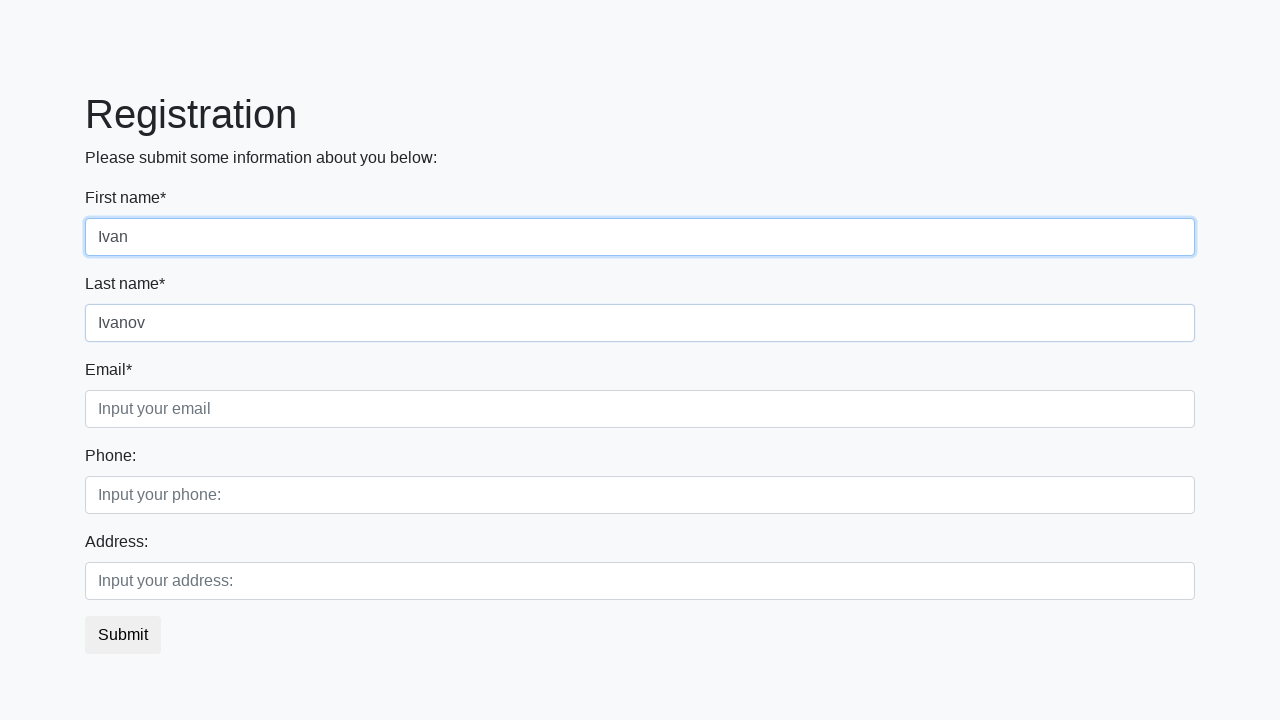

Filled email field with 'ivan_ivanov@mail.ru' on .third
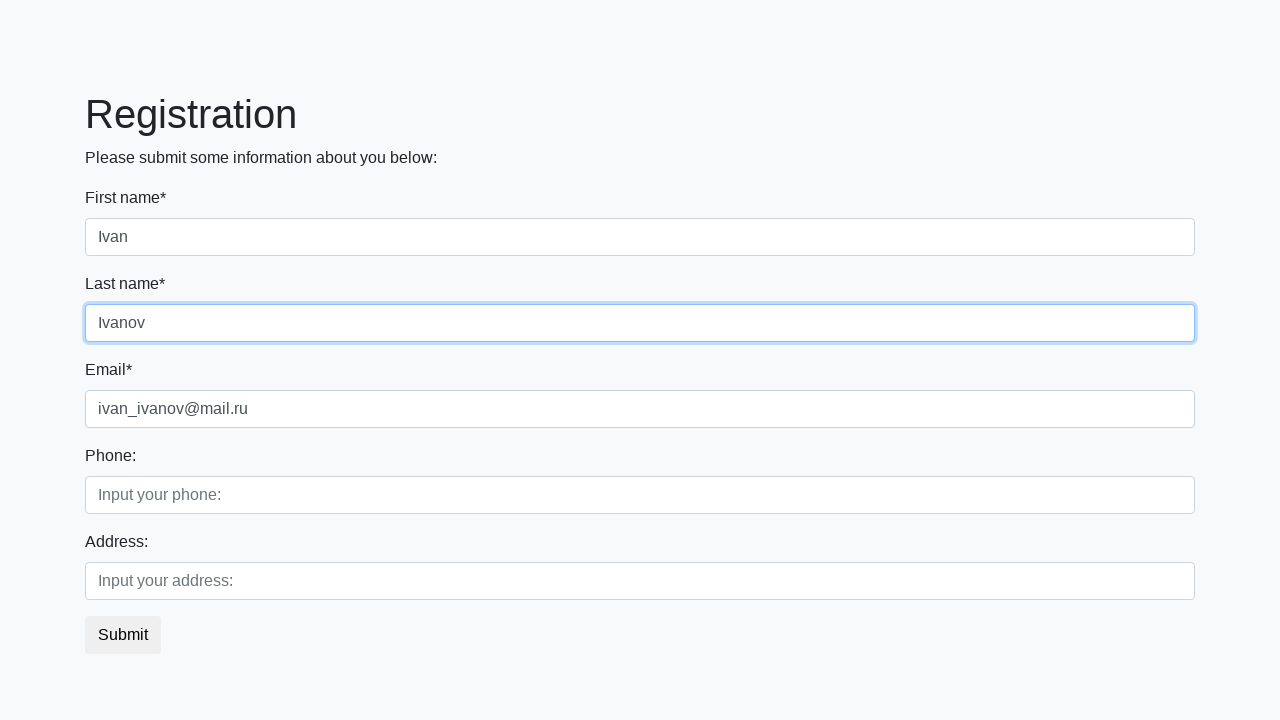

Clicked submit button to register at (123, 635) on button.btn
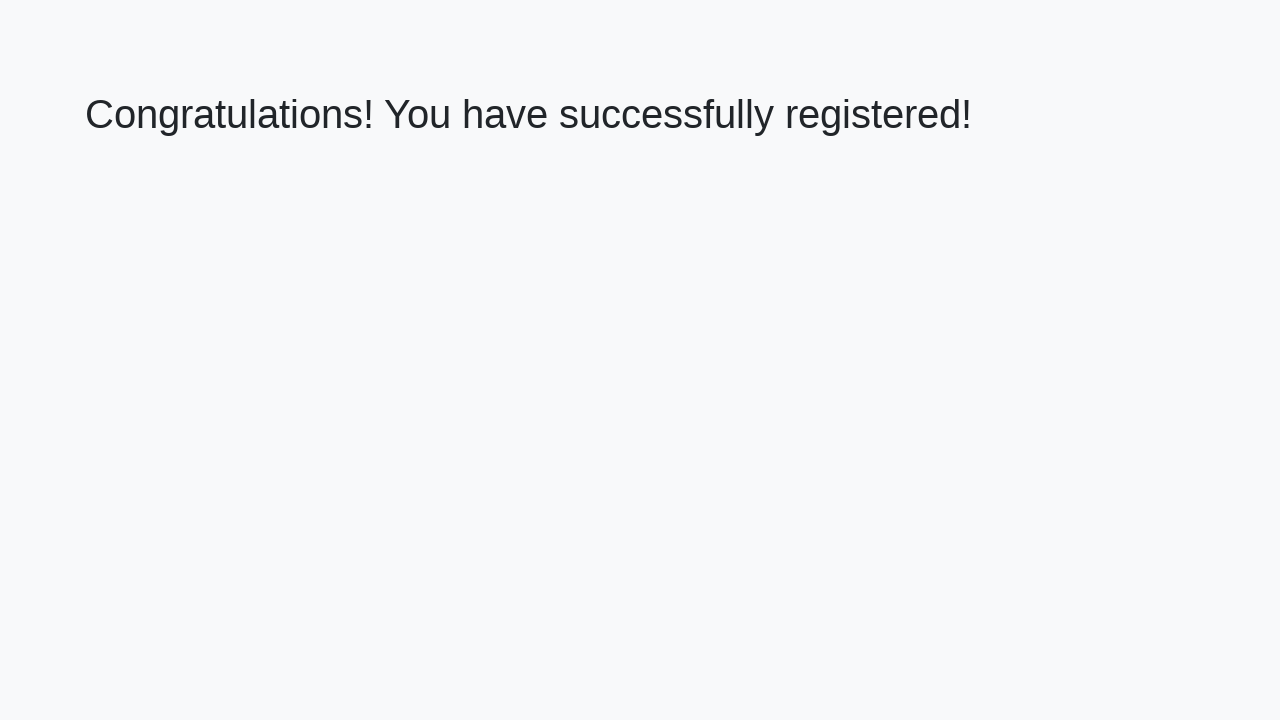

Welcome message appeared after form submission
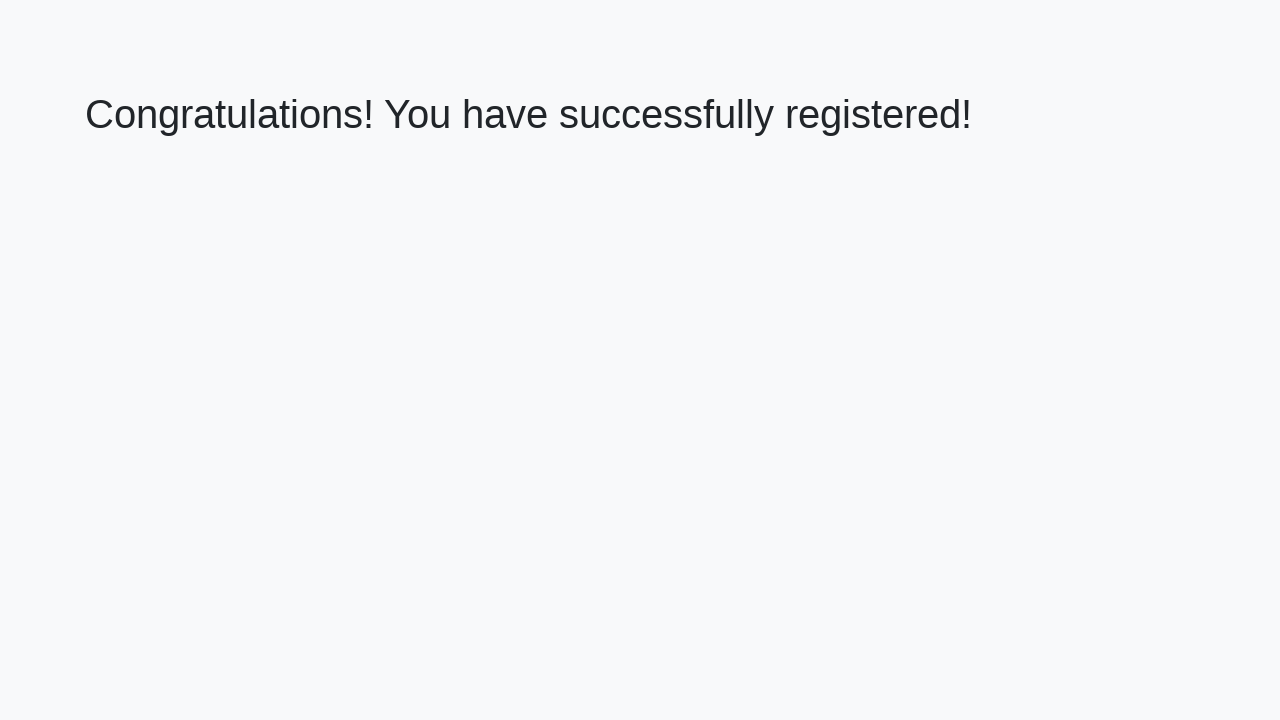

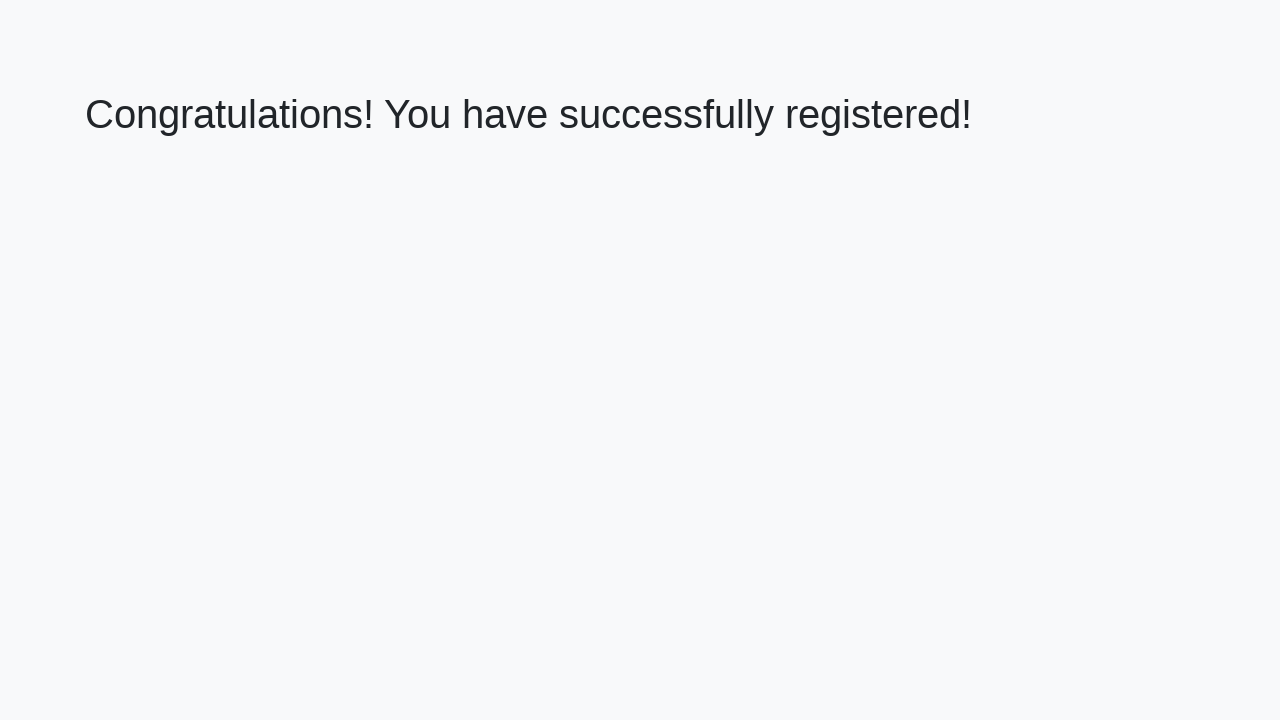